Tests handling of a basic JavaScript alert by clicking a button that triggers an alert and verifying the result message

Starting URL: https://the-internet.herokuapp.com/javascript_alerts

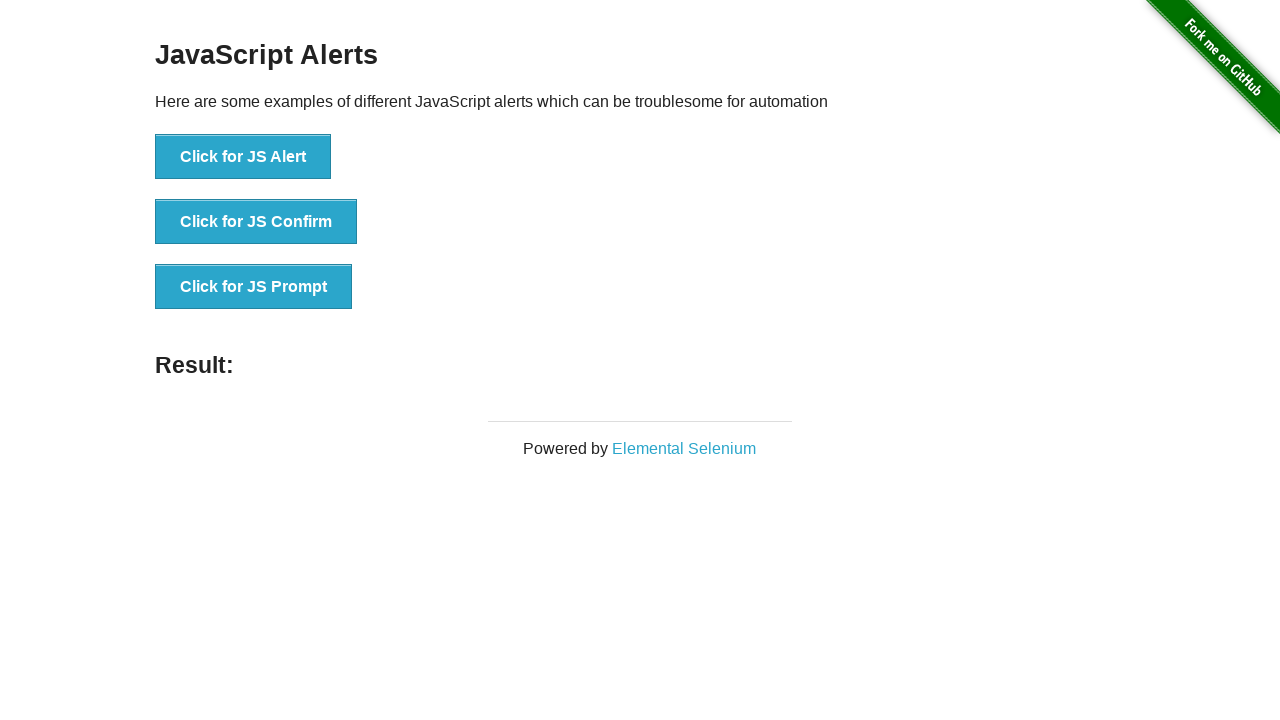

Clicked button to trigger JavaScript alert at (243, 157) on text=Click for JS Alert
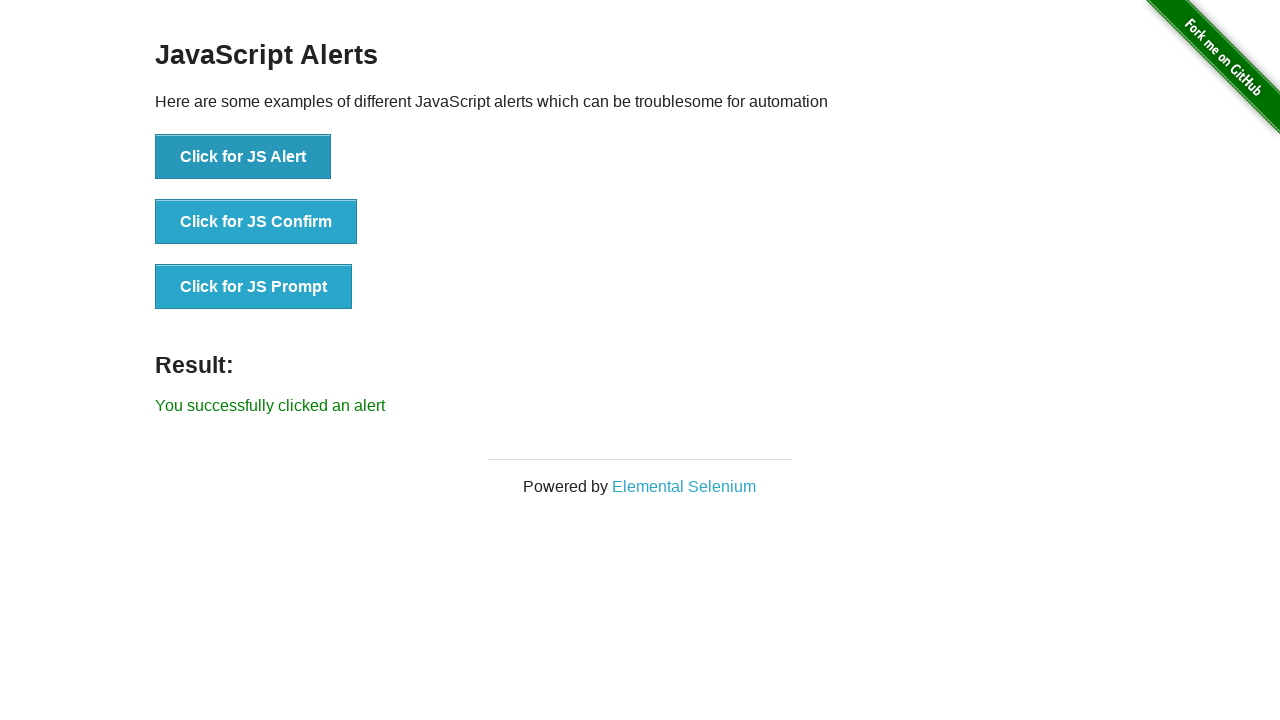

Located result message element
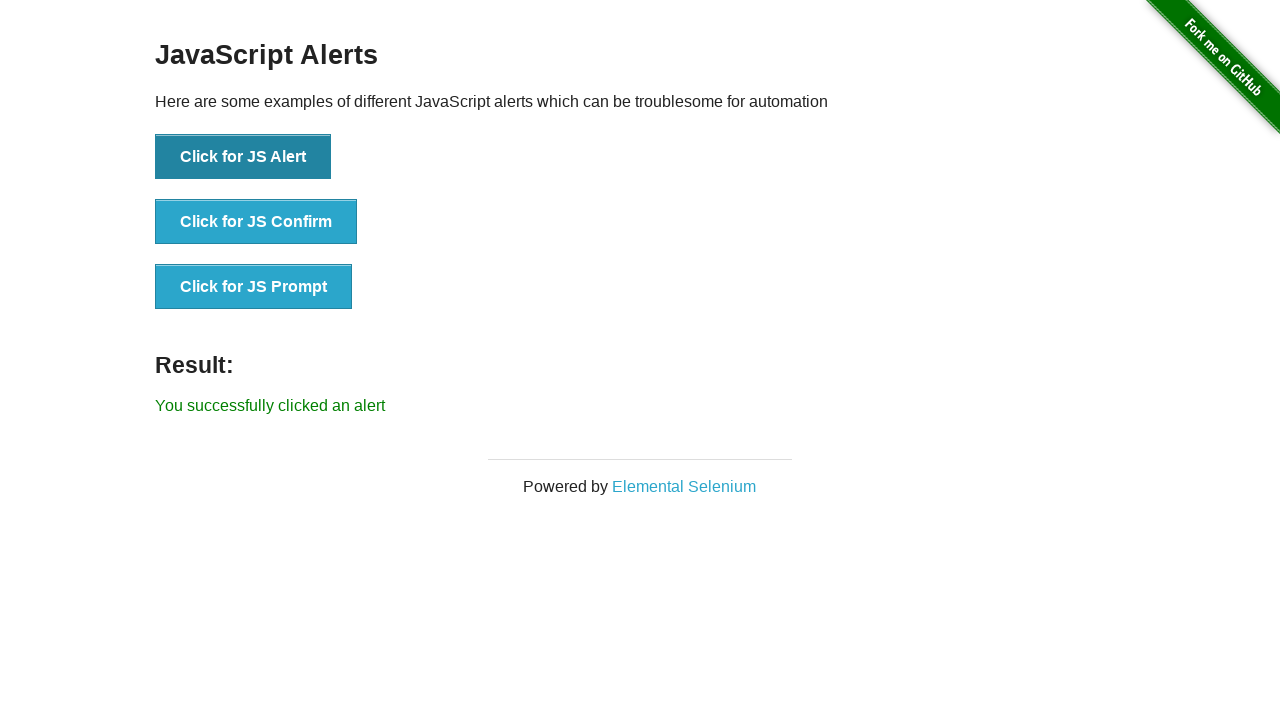

Result message appeared after alert was dismissed
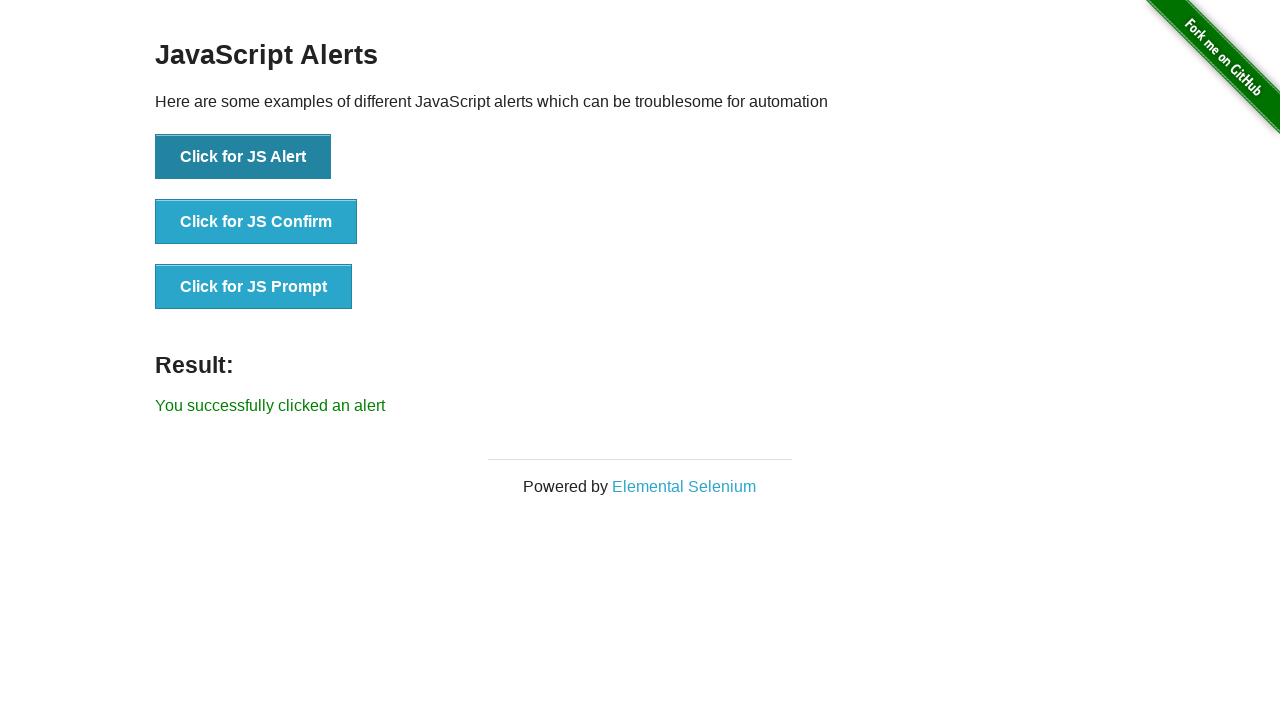

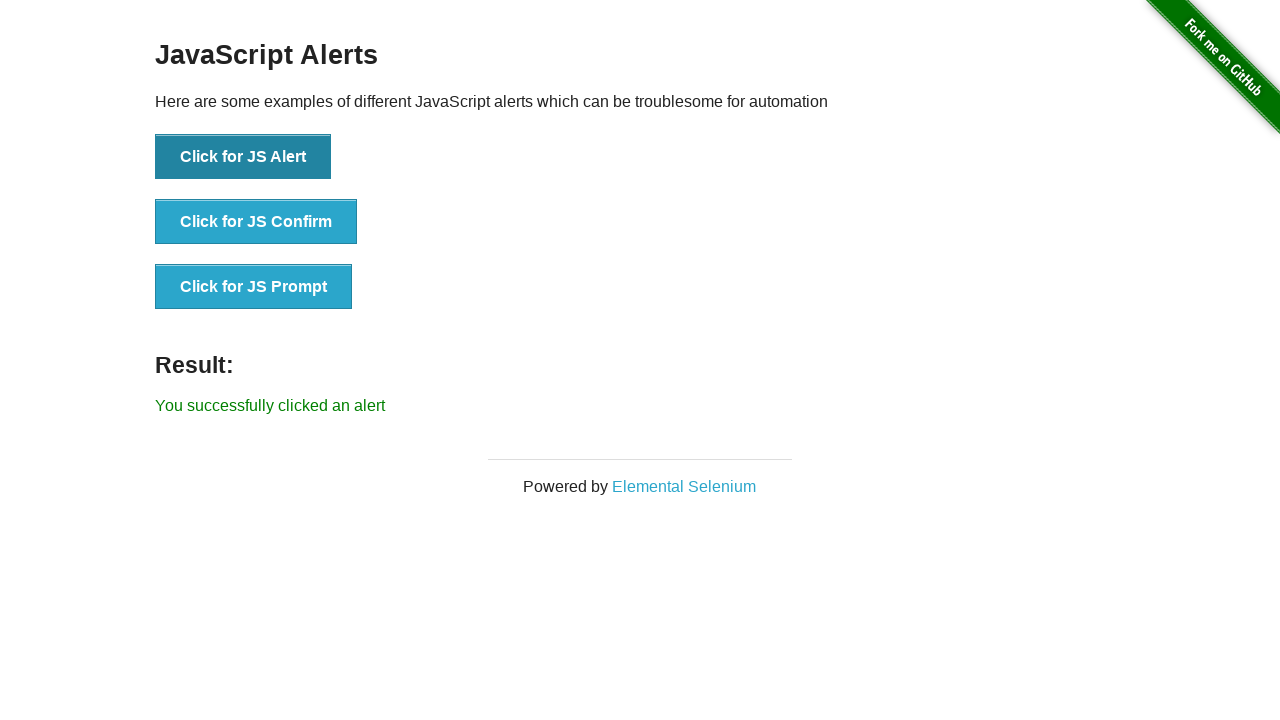